Opens the Flipkart homepage and retrieves the page title to verify the page loaded successfully

Starting URL: https://www.flipkart.com/

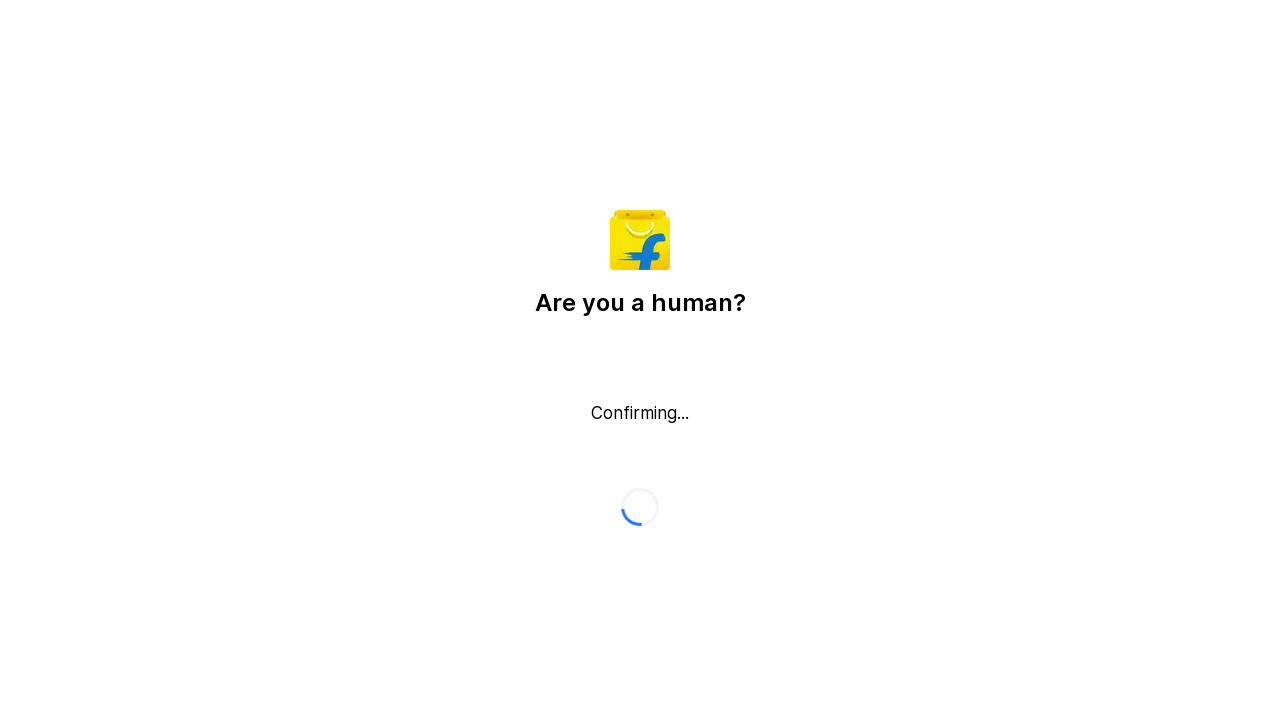

Waited for page to reach domcontentloaded state
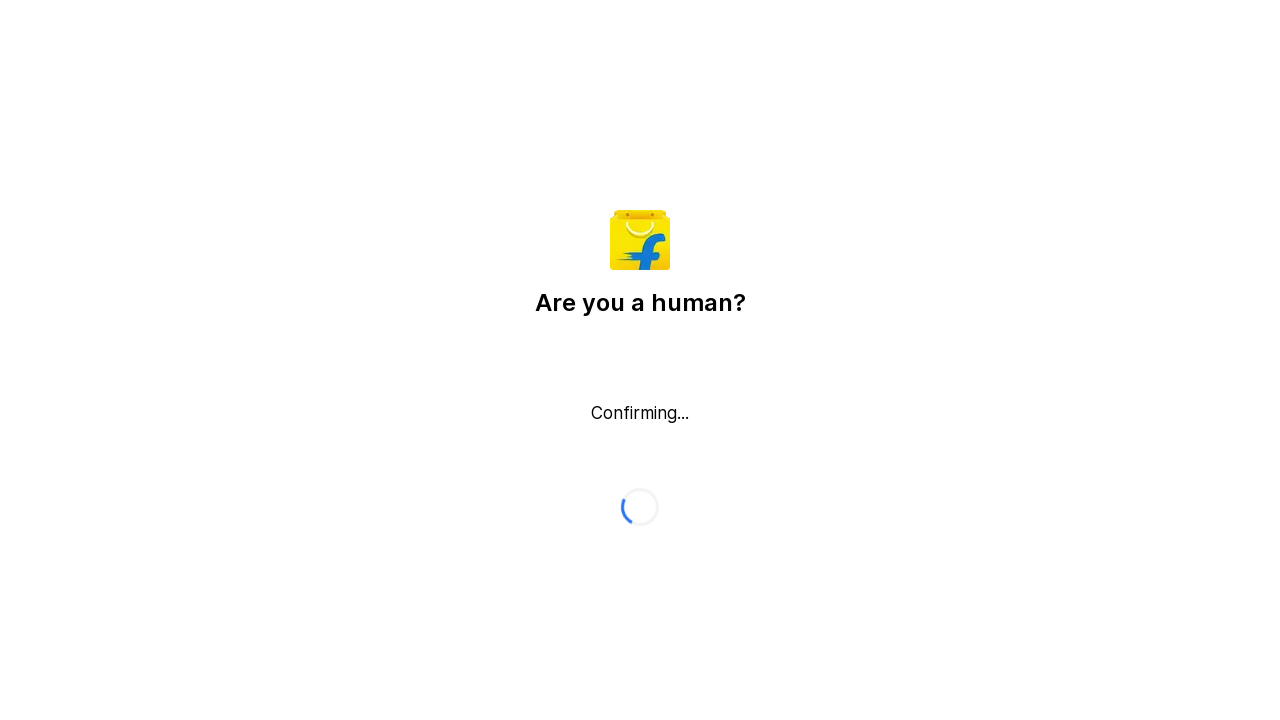

Retrieved page title: Flipkart reCAPTCHA
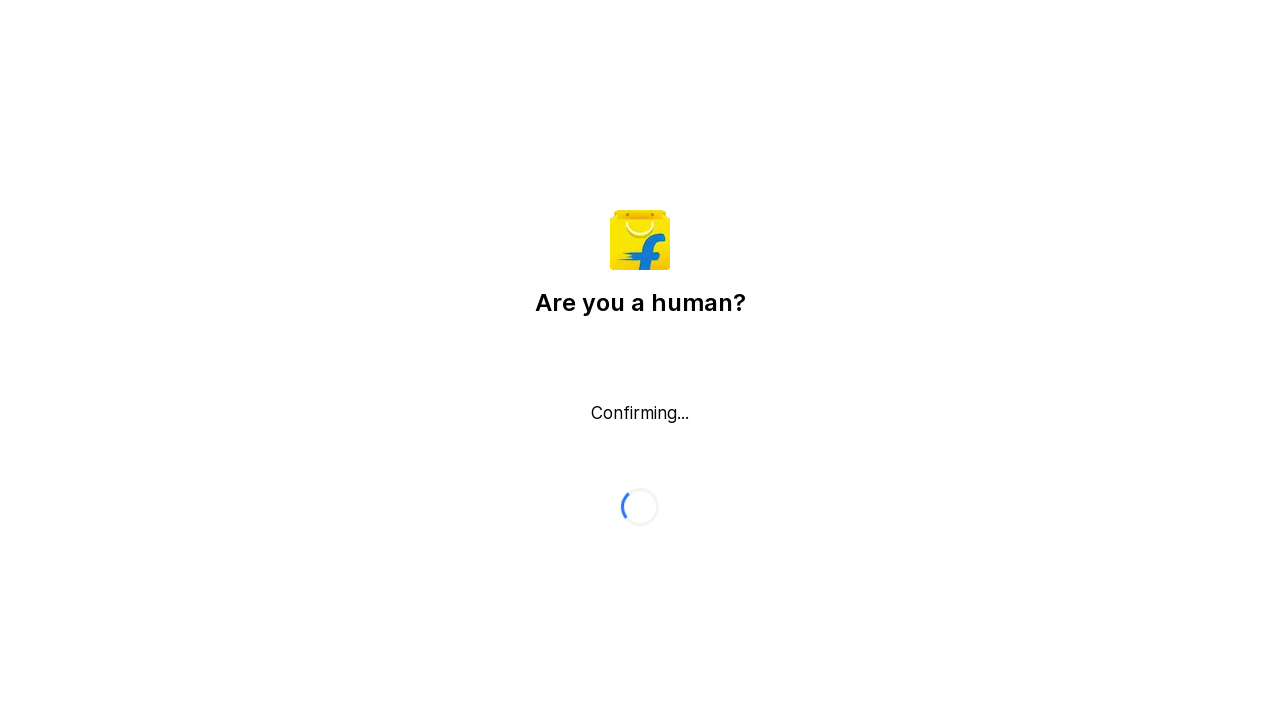

Printed page title to console
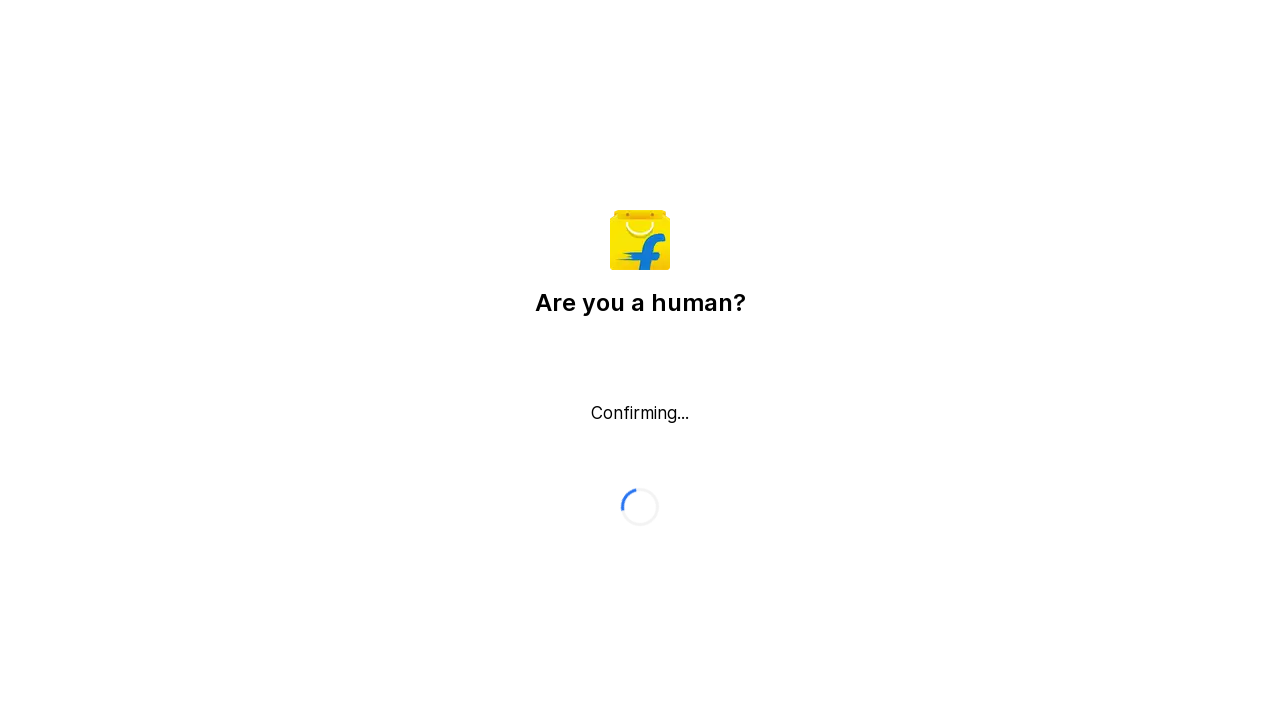

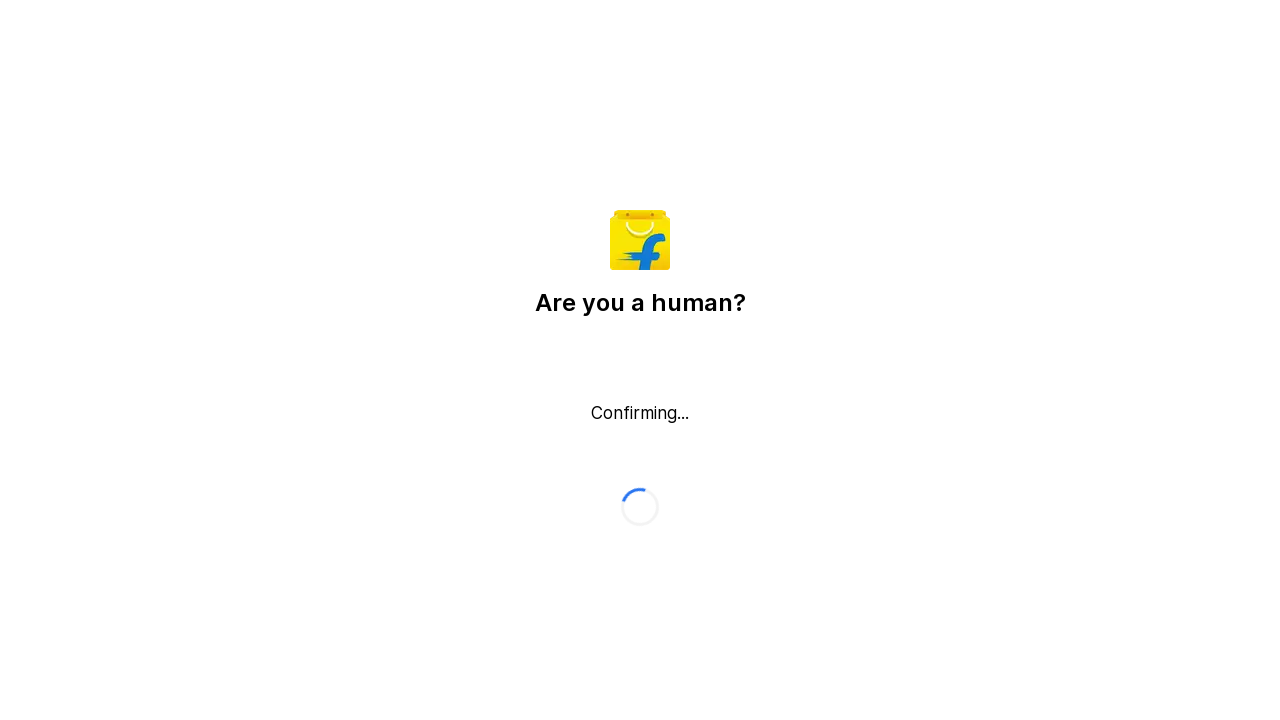